Tests a registration form by filling in first name, last name, and email fields, then submitting and verifying the success message

Starting URL: http://suninjuly.github.io/registration1.html

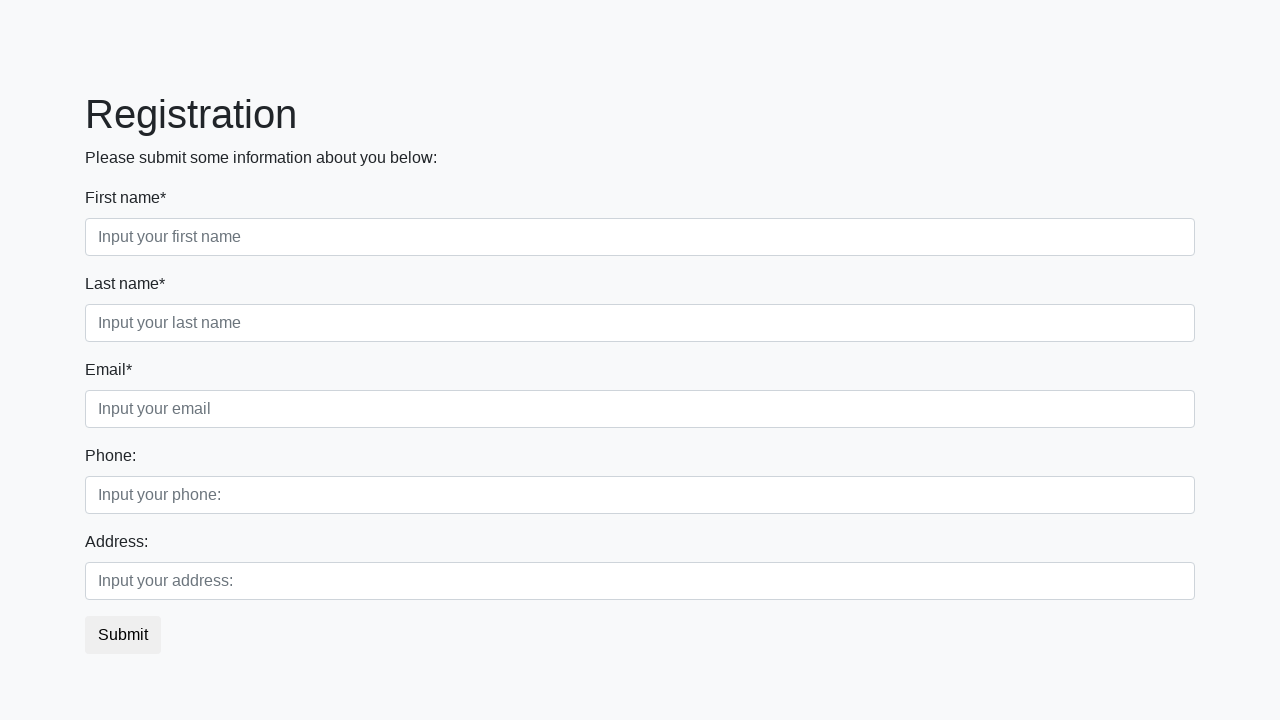

Filled first name field with 'Borov' on .form-group:nth-child(1) > .form-control.first
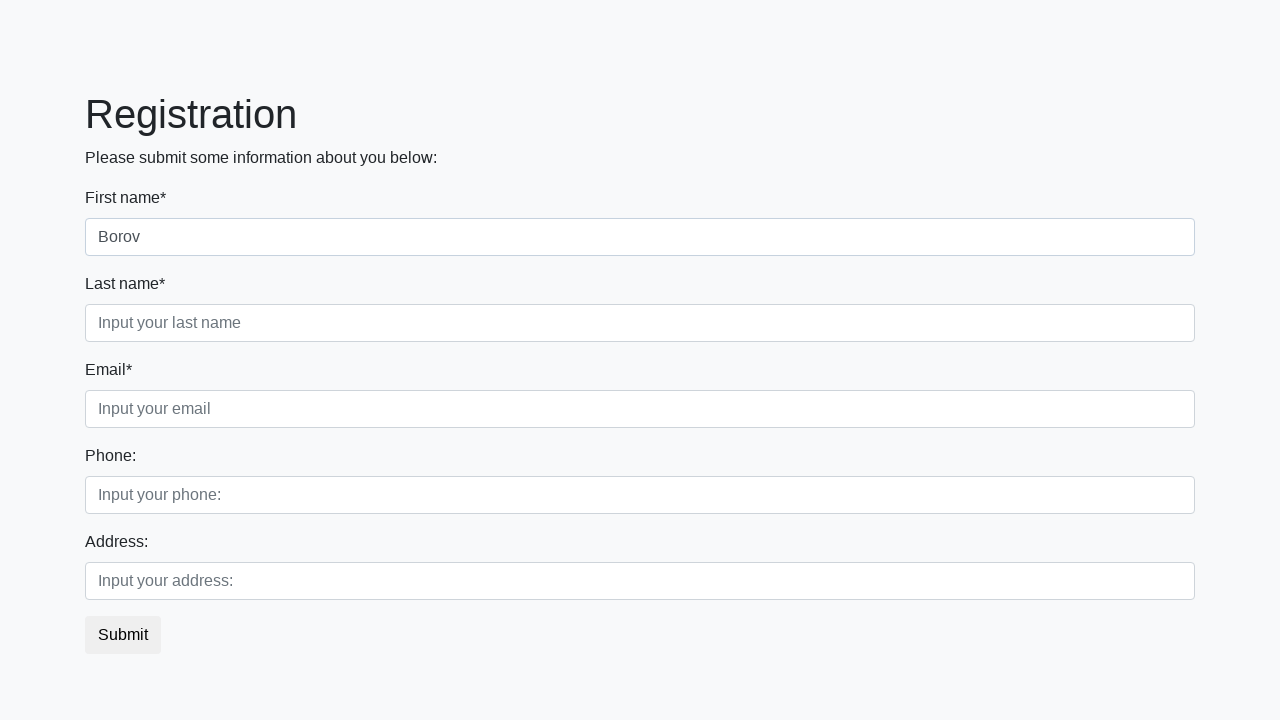

Filled last name field with 'Borovskyi' on .form-group:nth-child(2) > .form-control.second
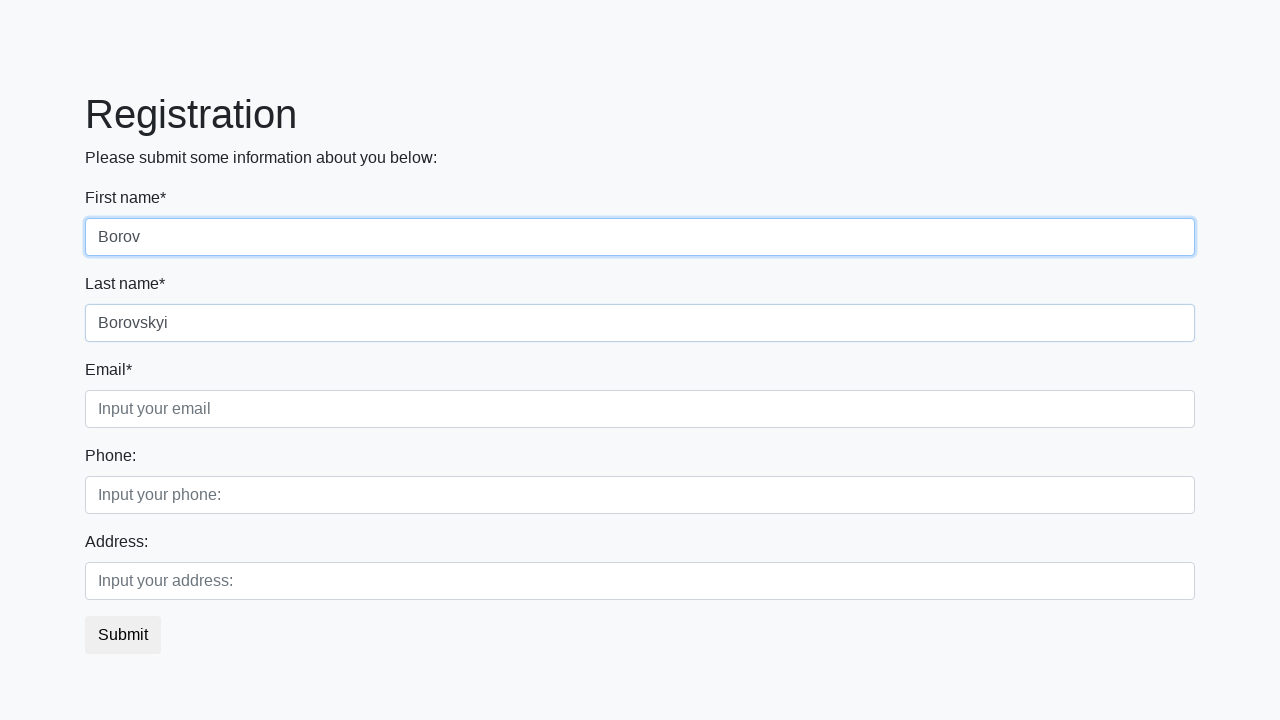

Filled email field with 'Borov@mail' on .form-group:nth-child(3) > .form-control.third
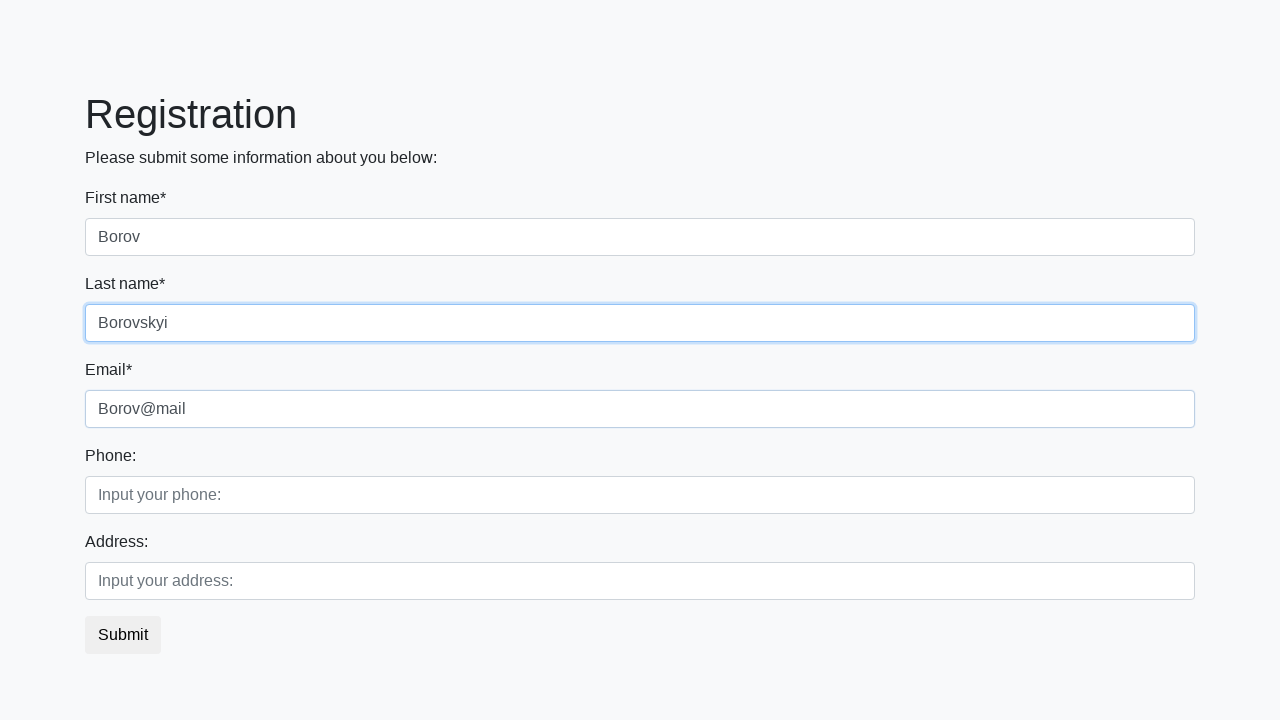

Clicked submit button to register at (123, 635) on button.btn
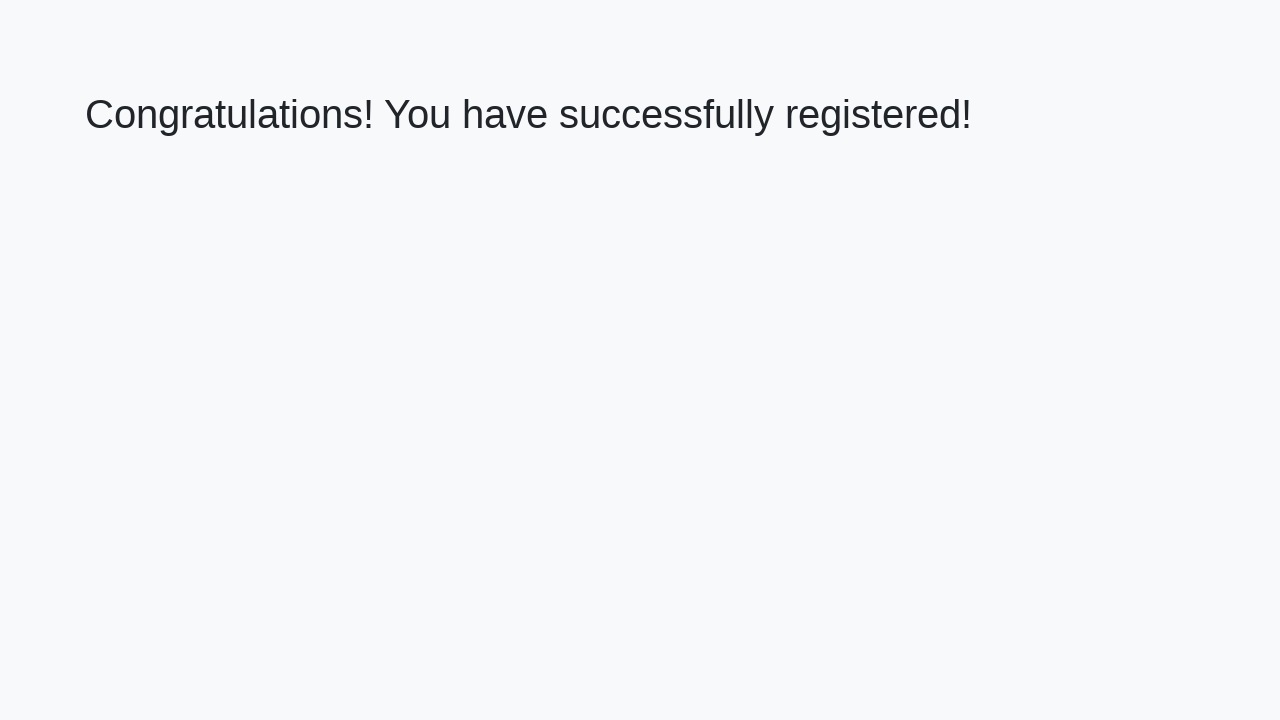

Success message element loaded
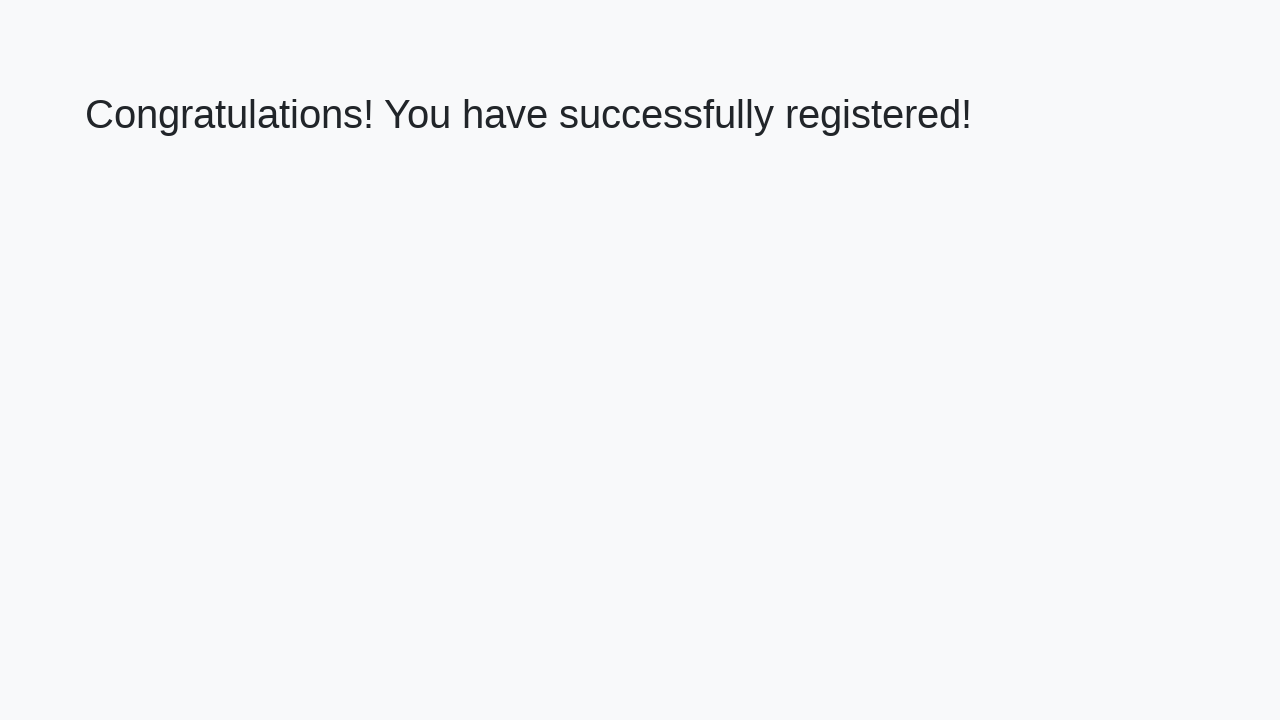

Retrieved success message text
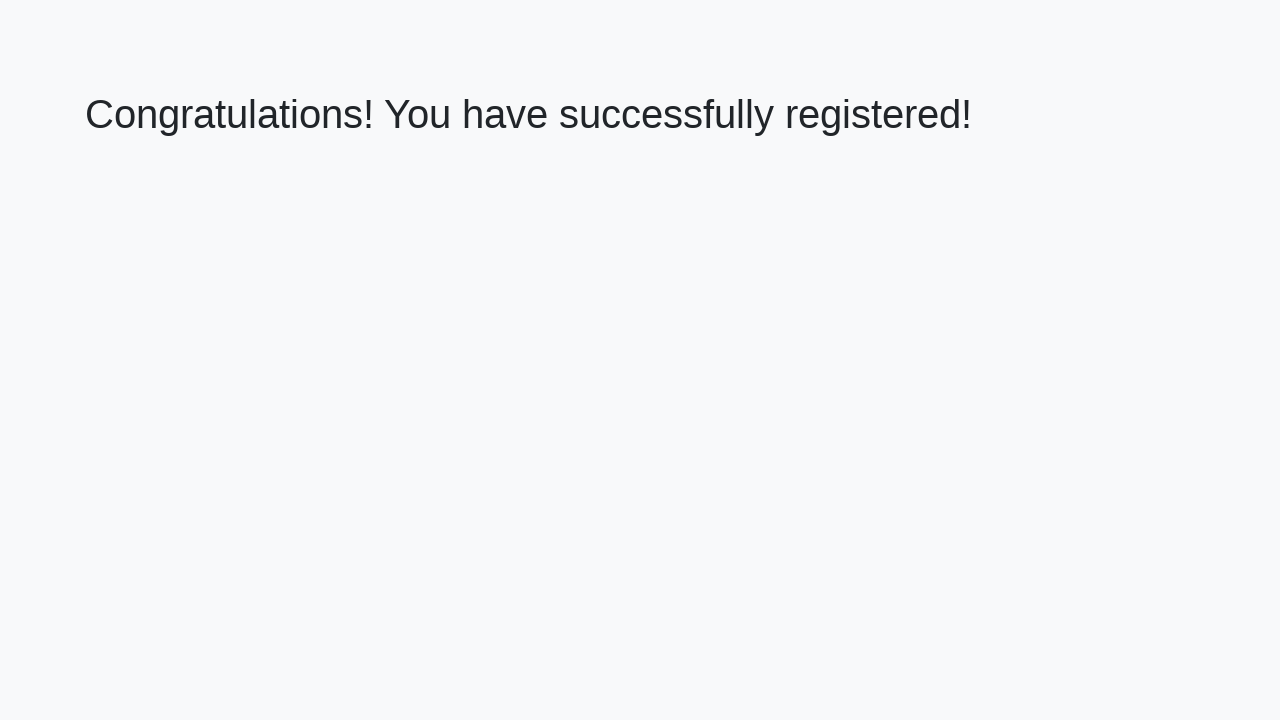

Verified success message: 'Congratulations! You have successfully registered!'
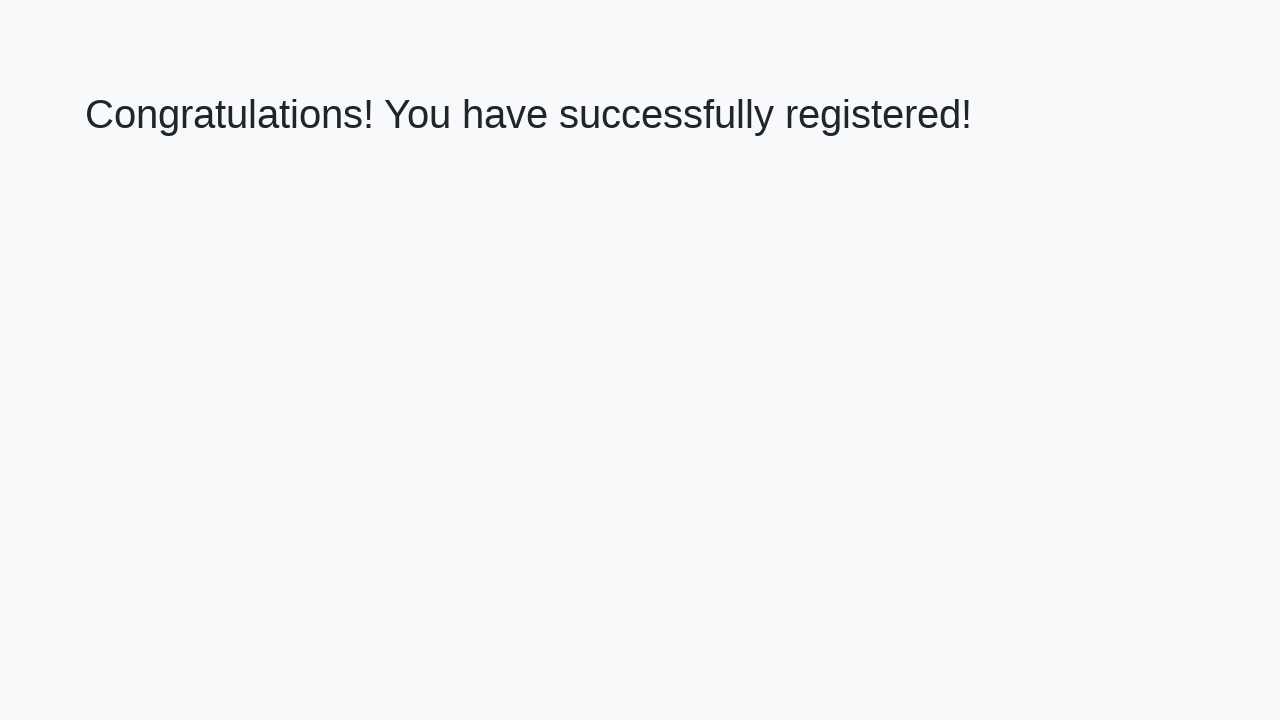

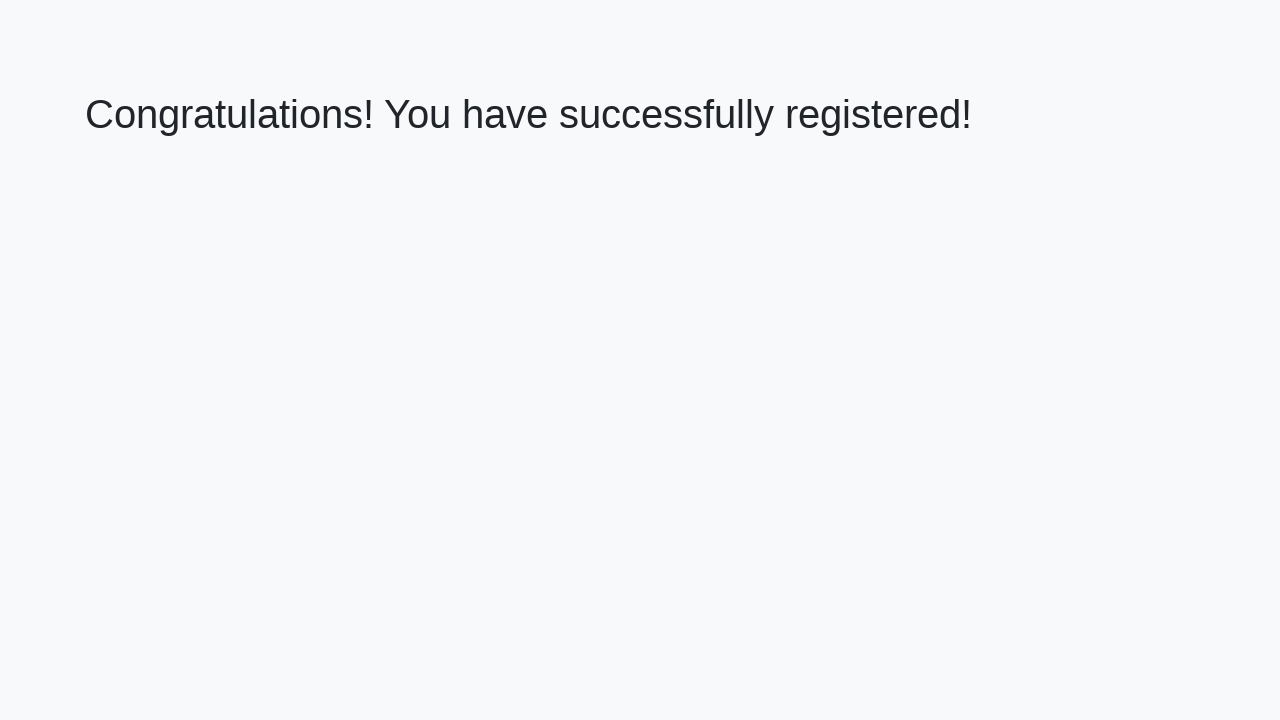